Opens Hepsiburada homepage and waits for it to load

Starting URL: https://hepsiburada.com

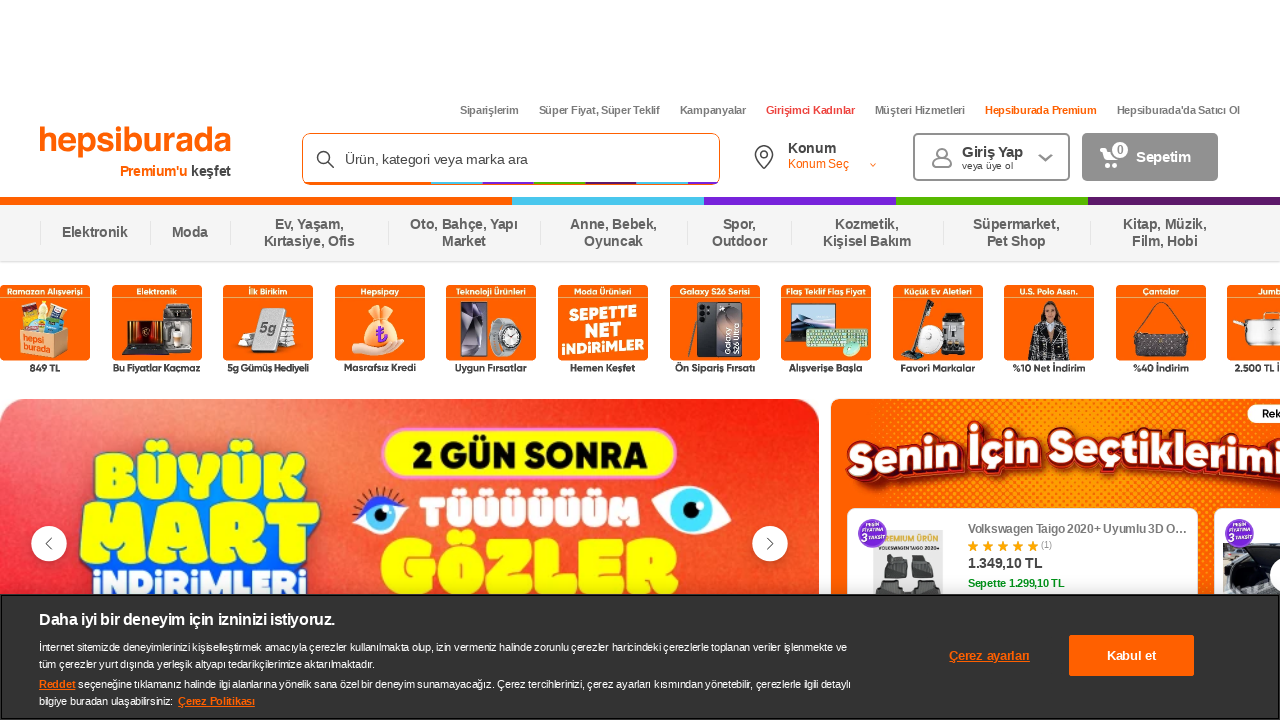

Navigated to Hepsiburada homepage
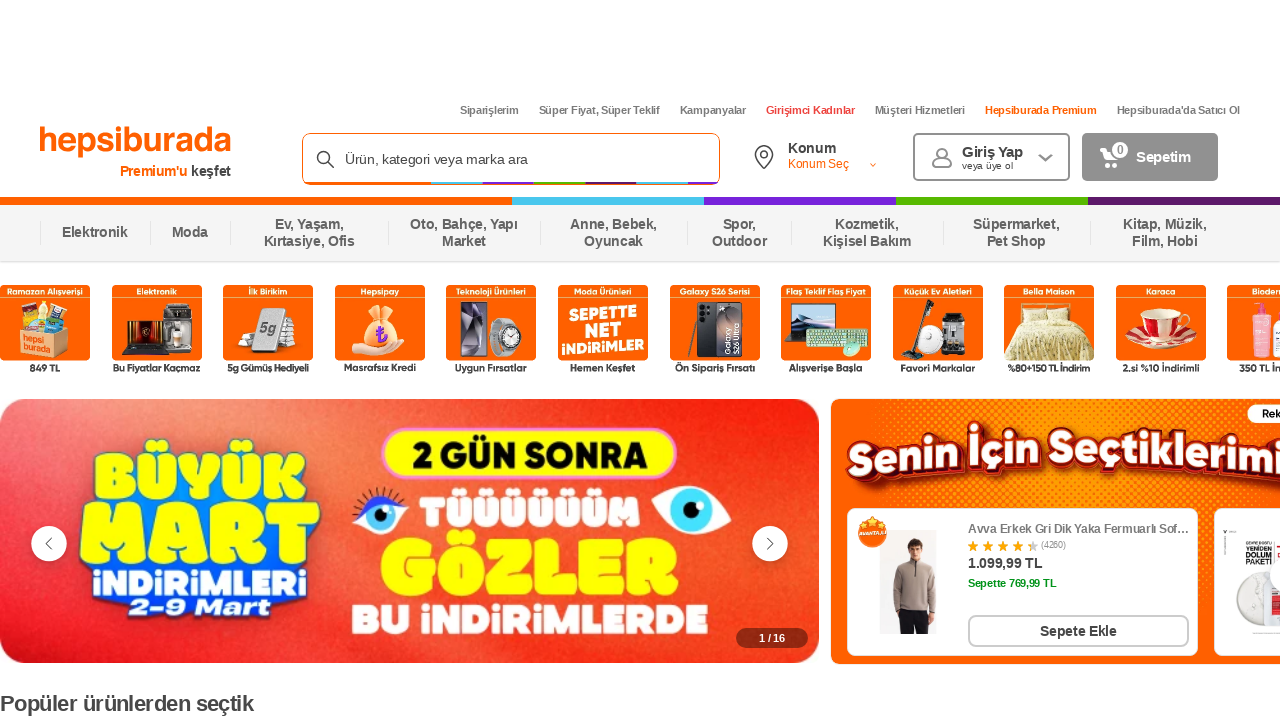

Hepsiburada homepage DOM content fully loaded
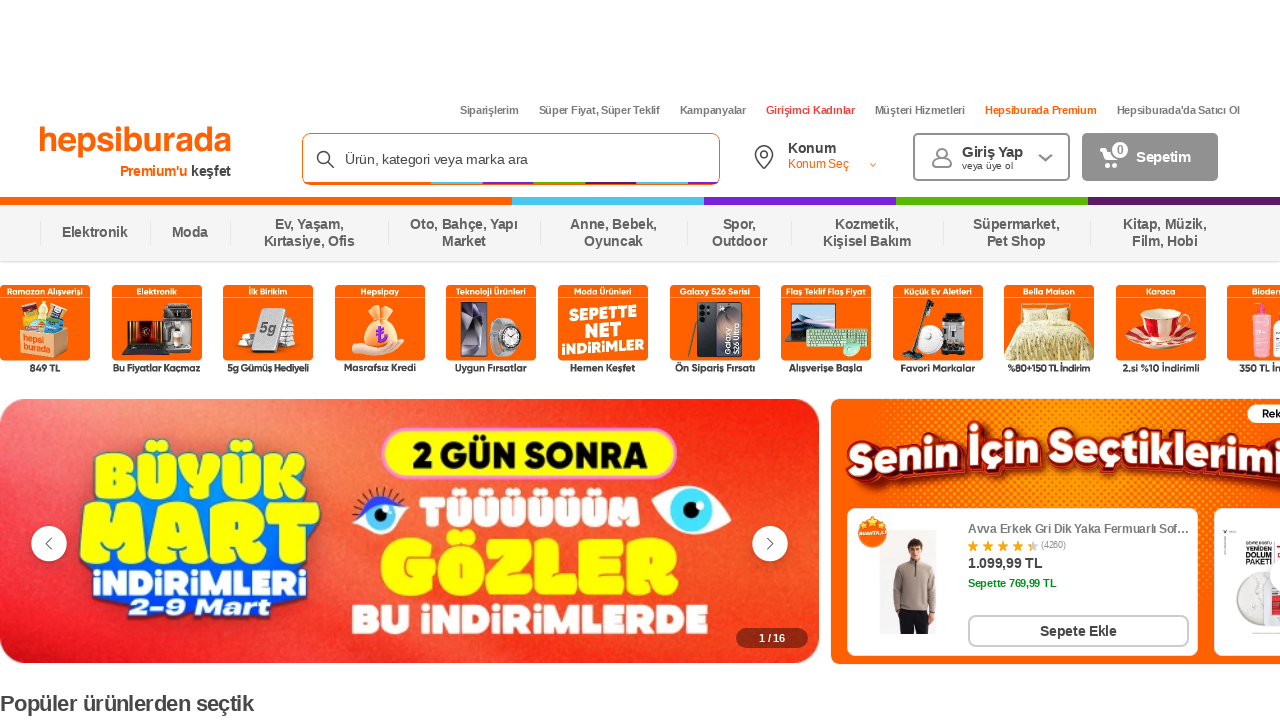

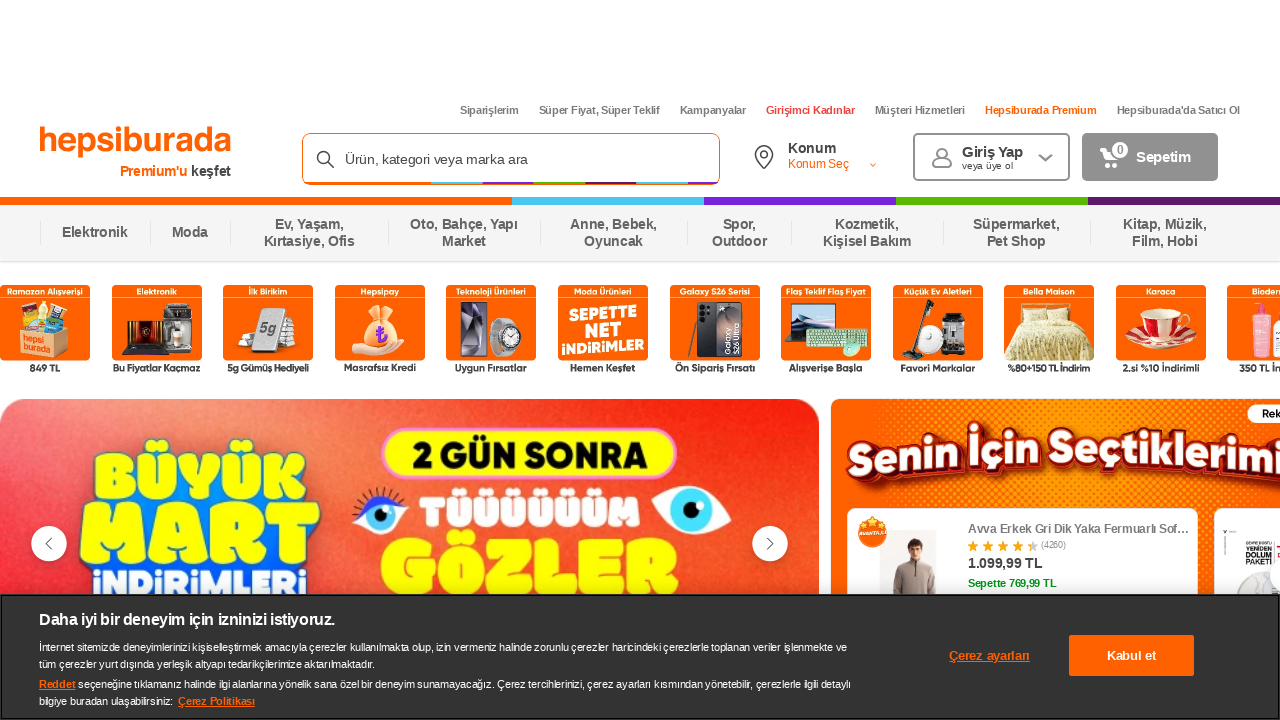